Tests contact form validation by submitting with an invalid email format (missing @) and verifying the browser's validation message is triggered

Starting URL: https://catarinalf.github.io/#contact

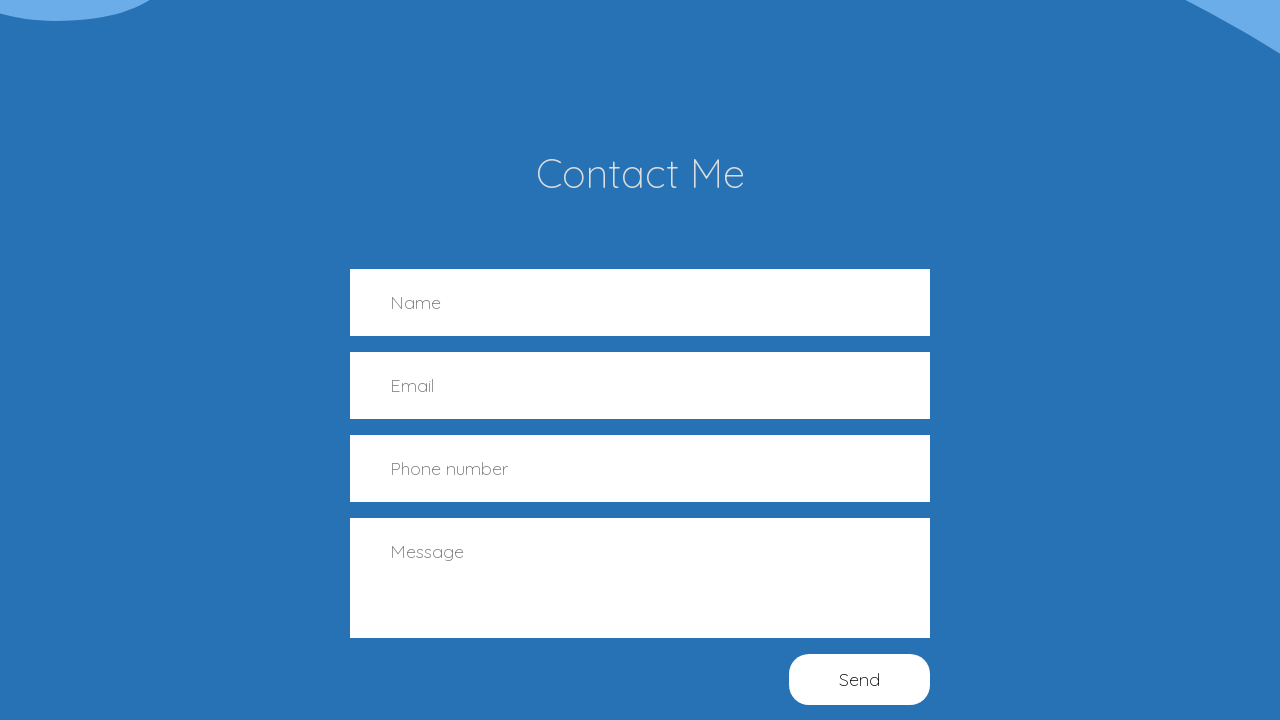

Filled name field with 'Test name' on input[name='name']
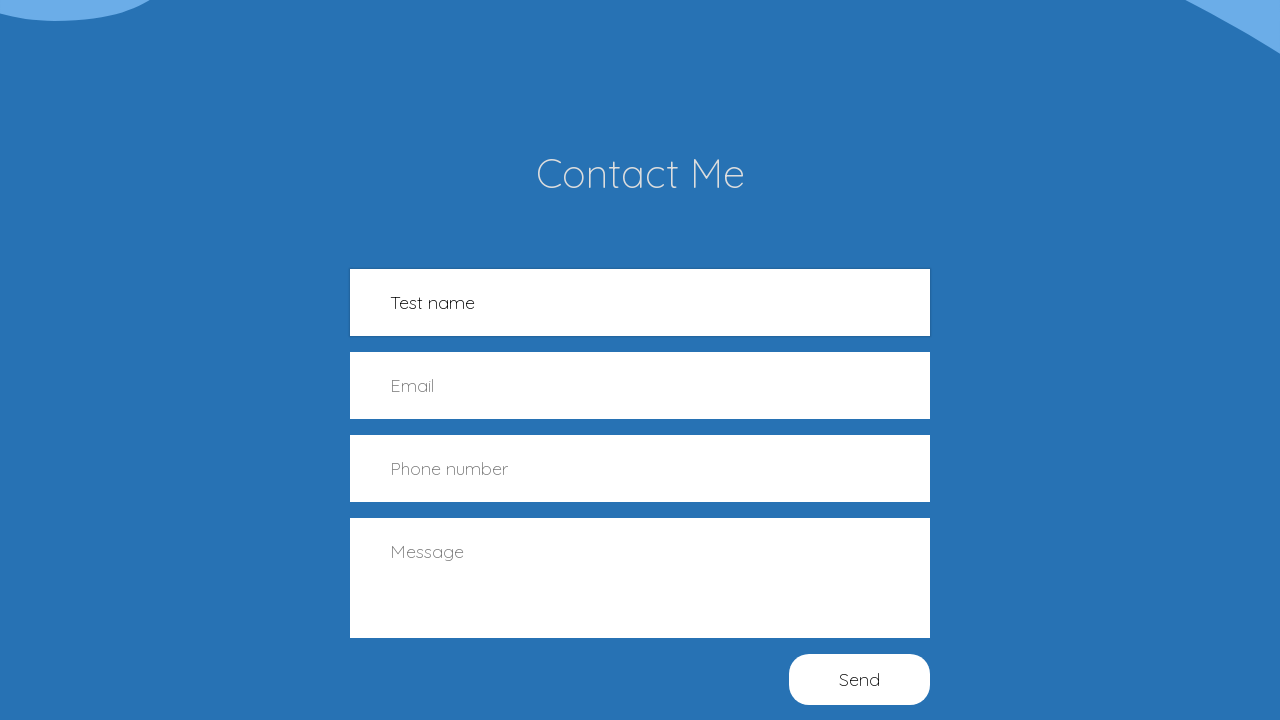

Filled email field with invalid email 'test.com' (missing @) on input[name='email']
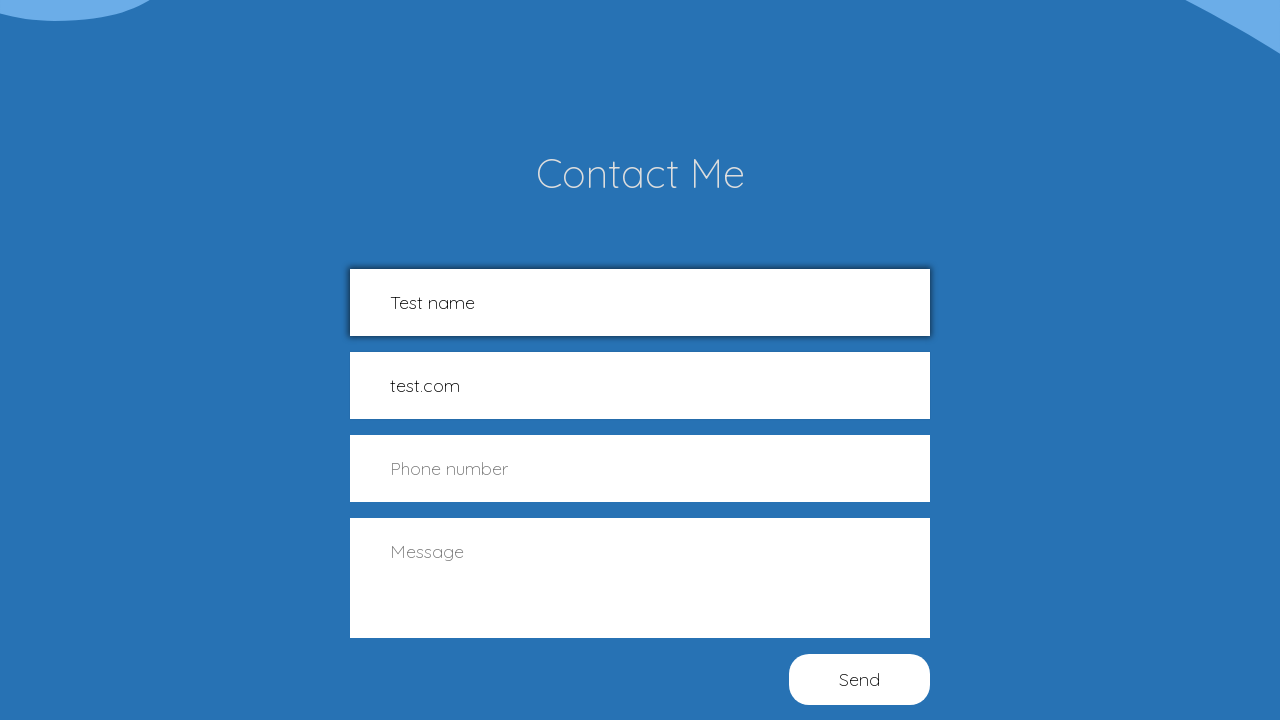

Filled phone number field with '123456789' on input[name='number']
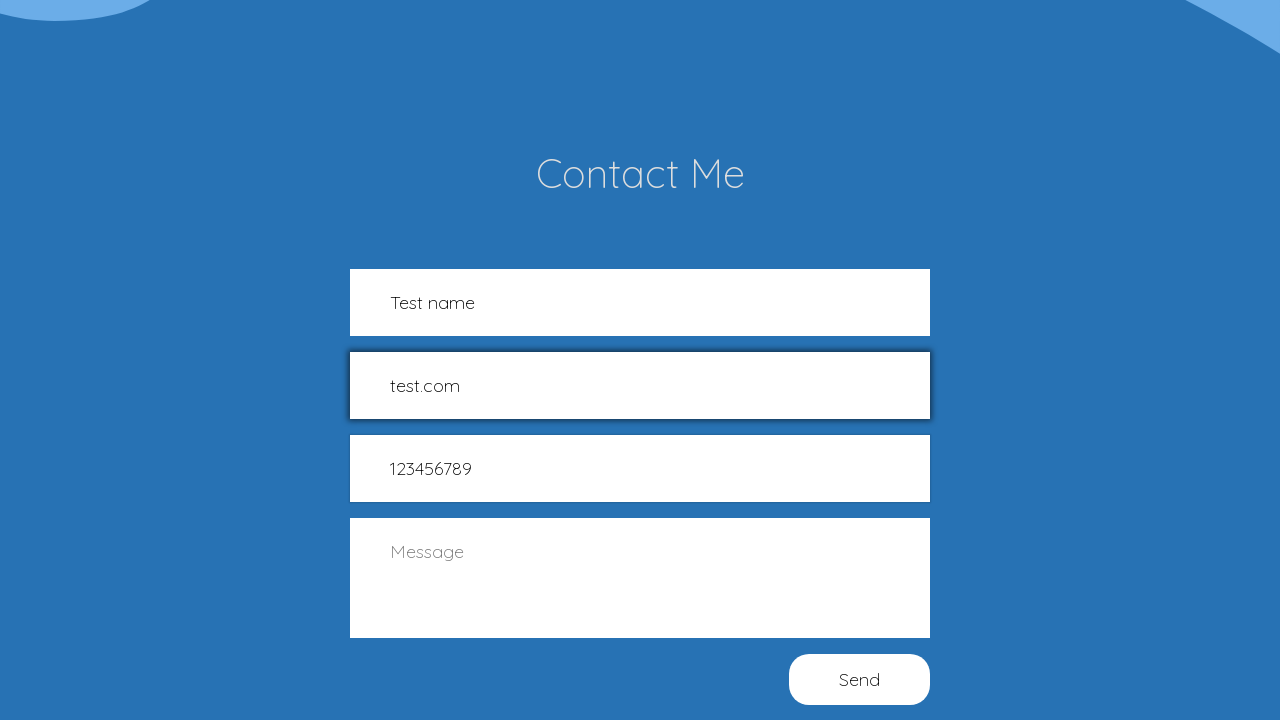

Filled message field with 'This is a test message' on textarea[name='message']
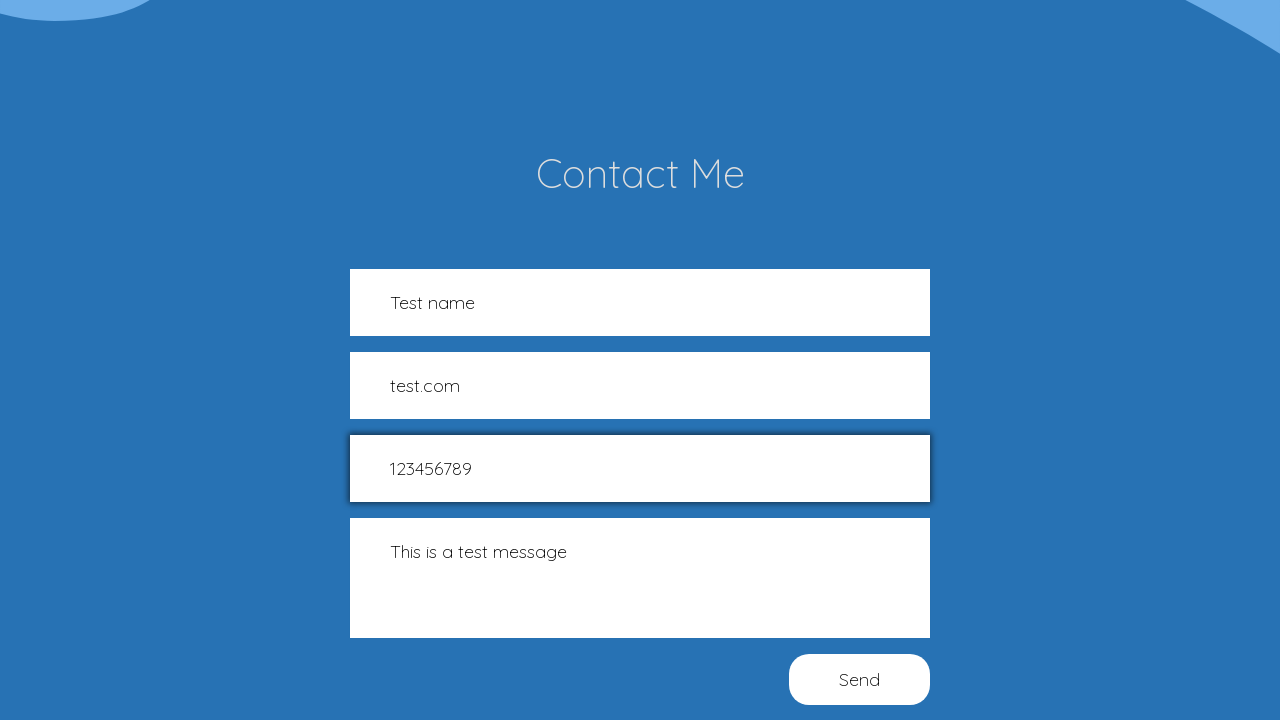

Clicked submit button to attempt form submission at (860, 679) on #formButton
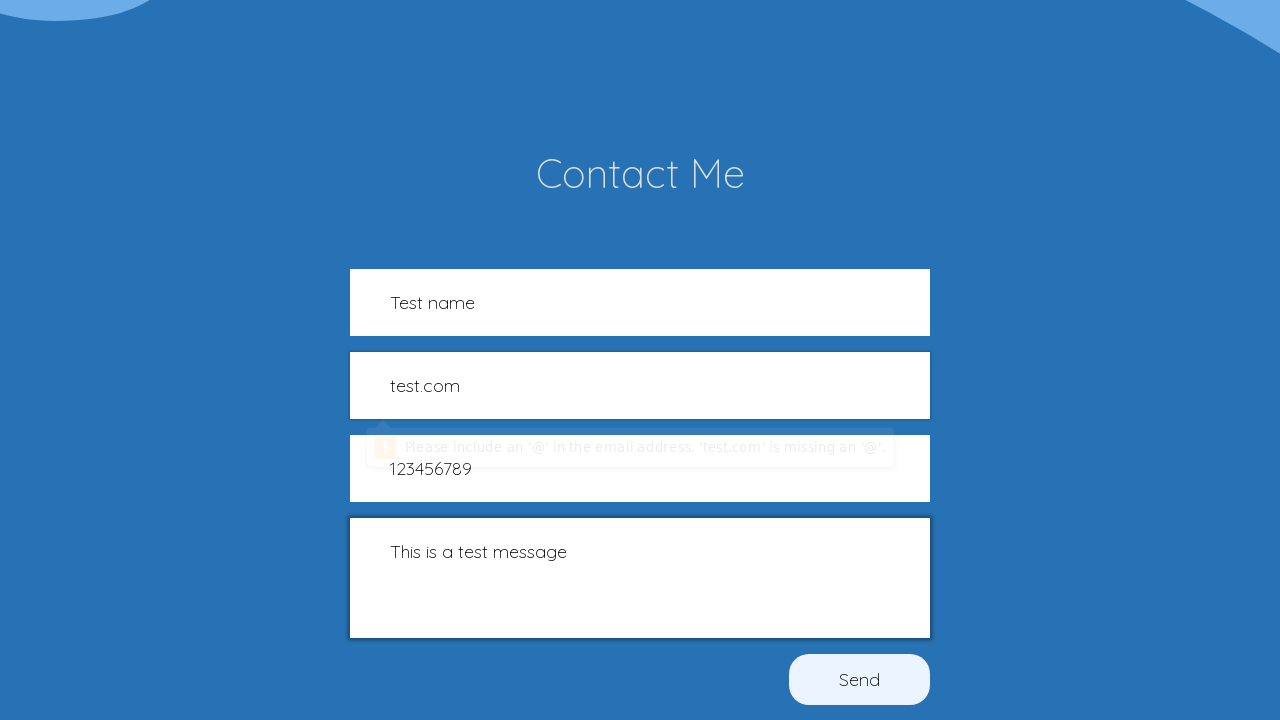

Waited 1 second for validation message to trigger
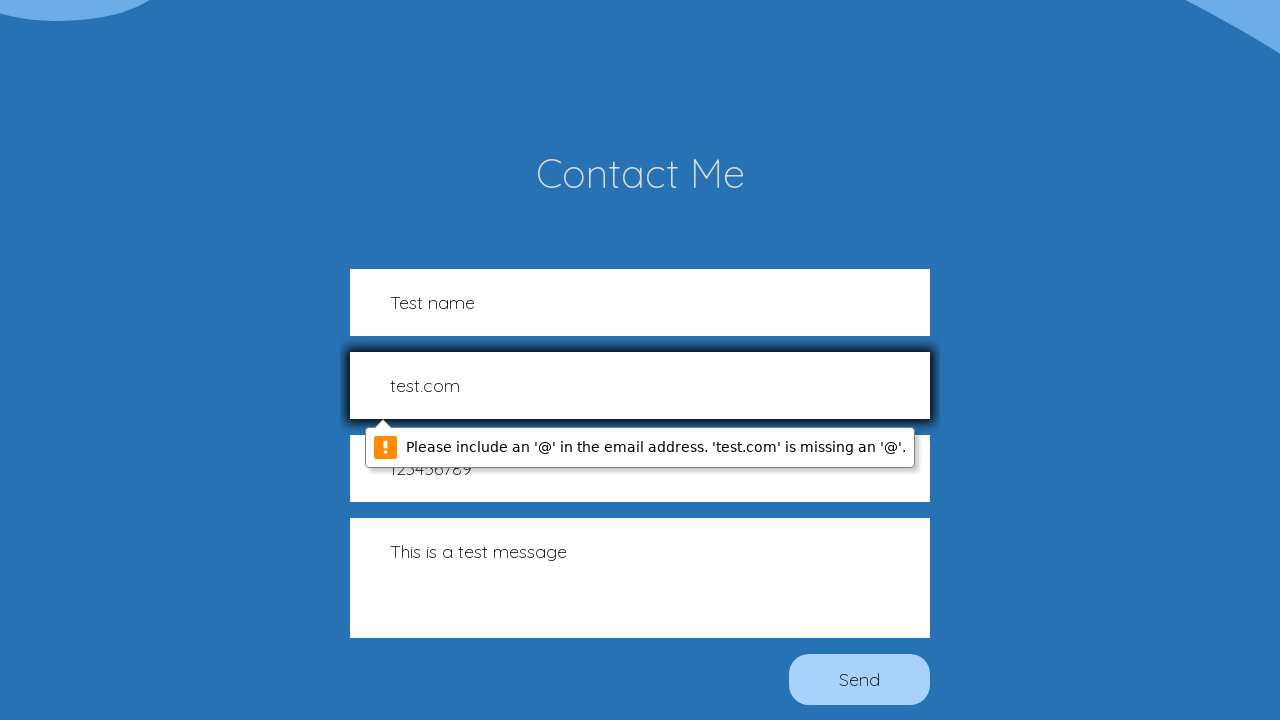

Verified email field is still present, confirming form submission was blocked by browser validation
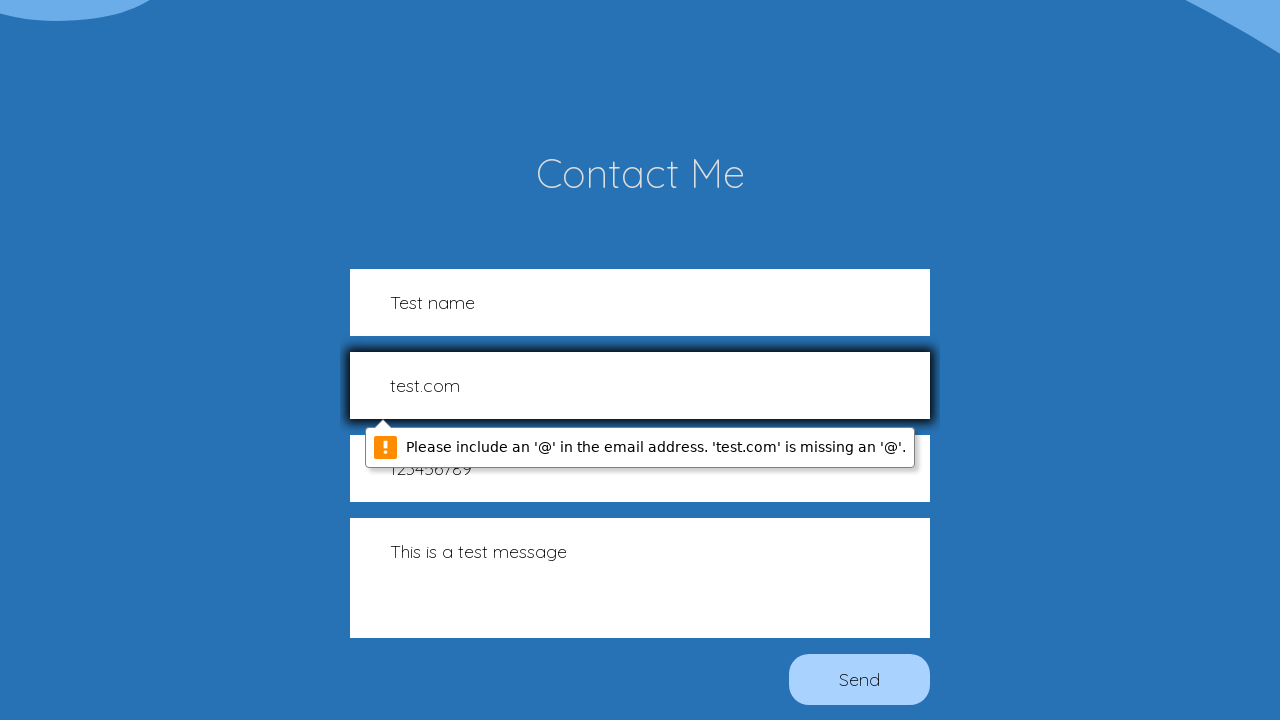

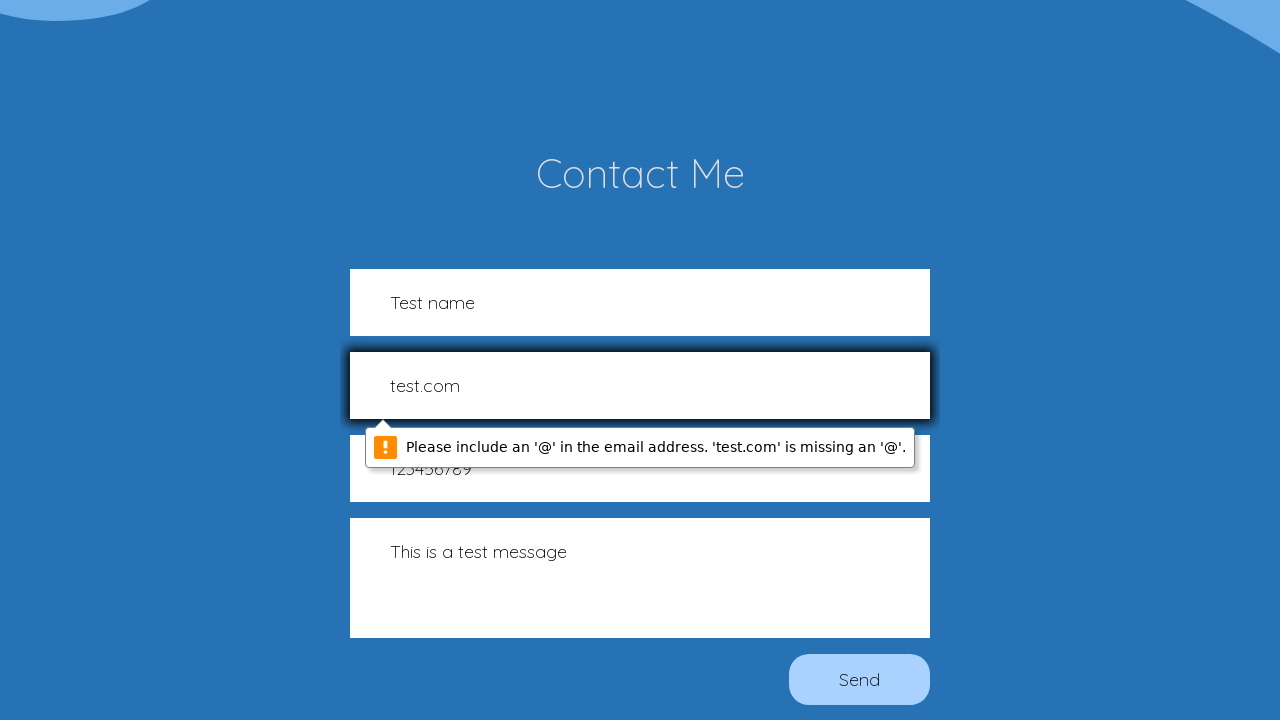